Tests checkbox operations on a form by validating and clicking checkboxes based on their selected, displayed, and enabled states

Starting URL: https://demoqa.com/automation-practice-form

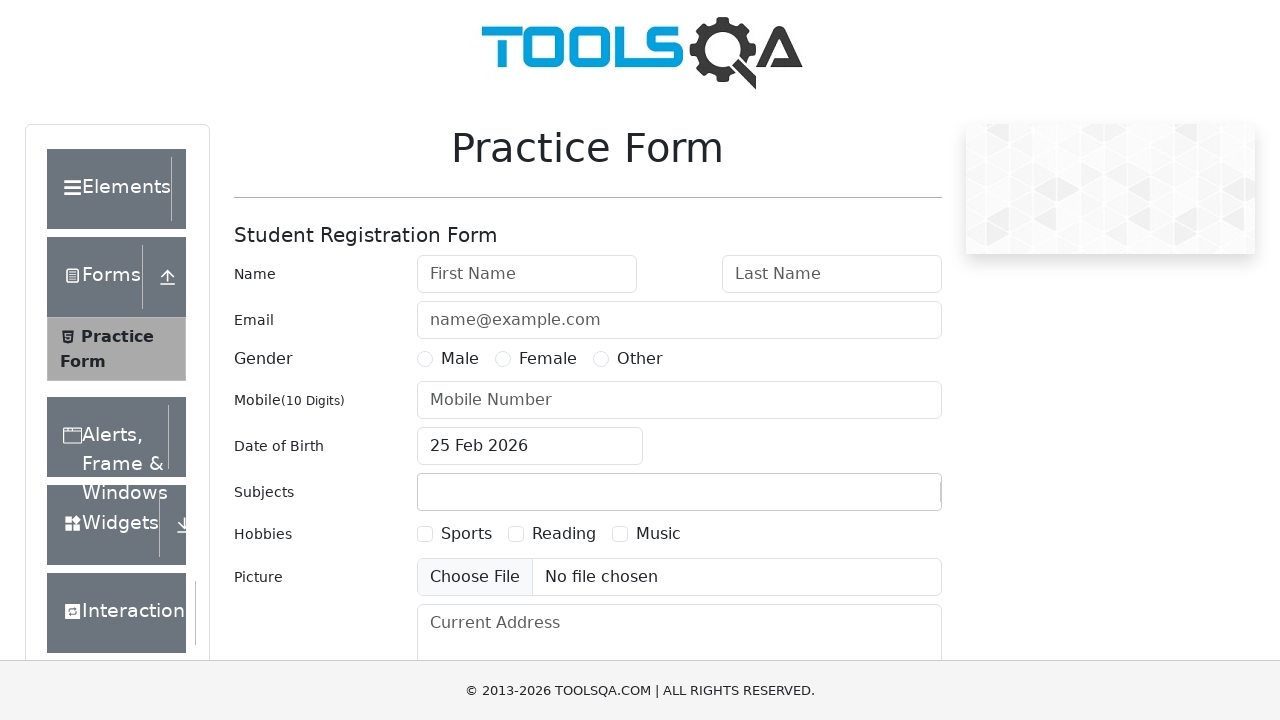

Scrolled down 500 pixels to make checkbox visible
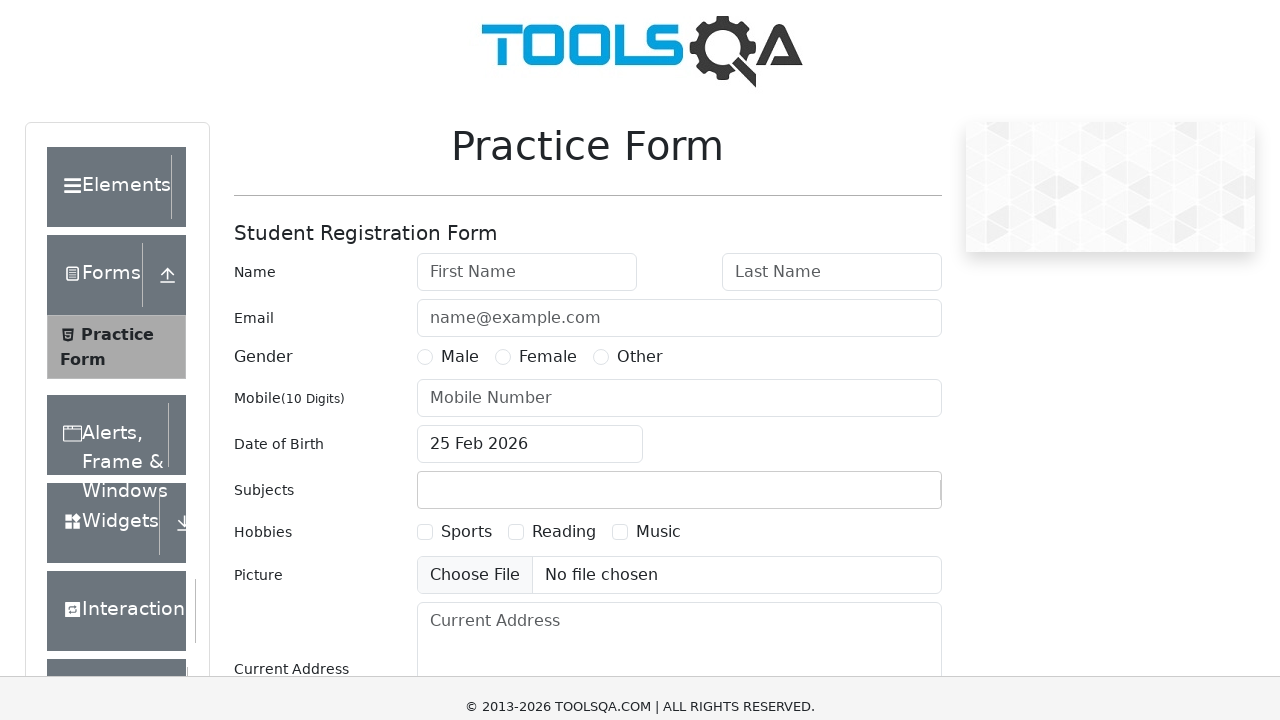

Located Sports checkbox label element
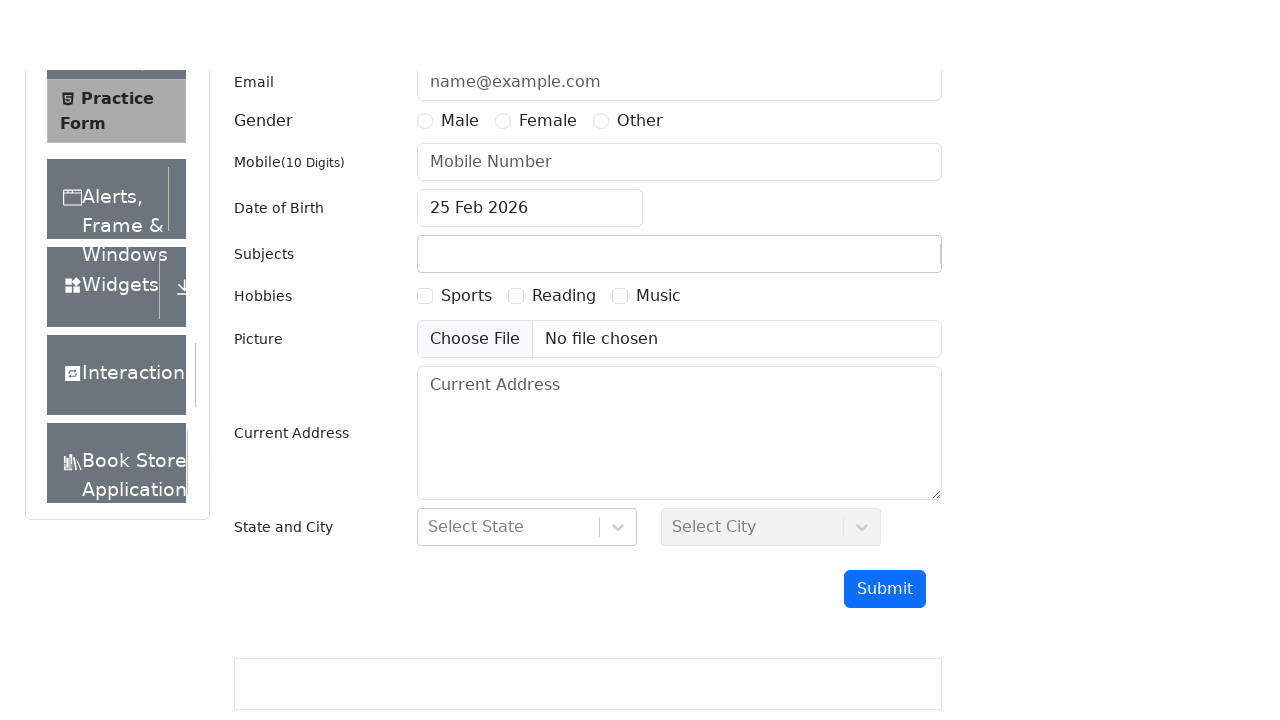

Located Sports checkbox input element
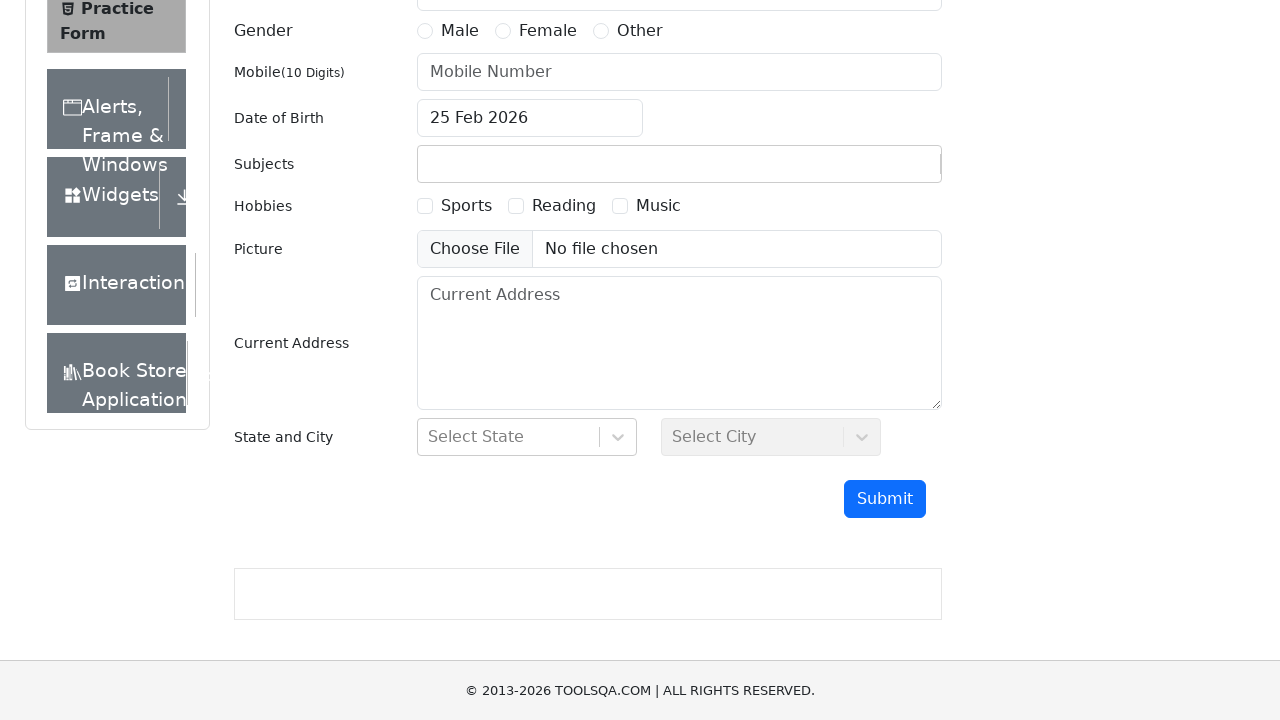

Clicked Sports checkbox because it was not selected at (466, 206) on label[for='hobbies-checkbox-1']
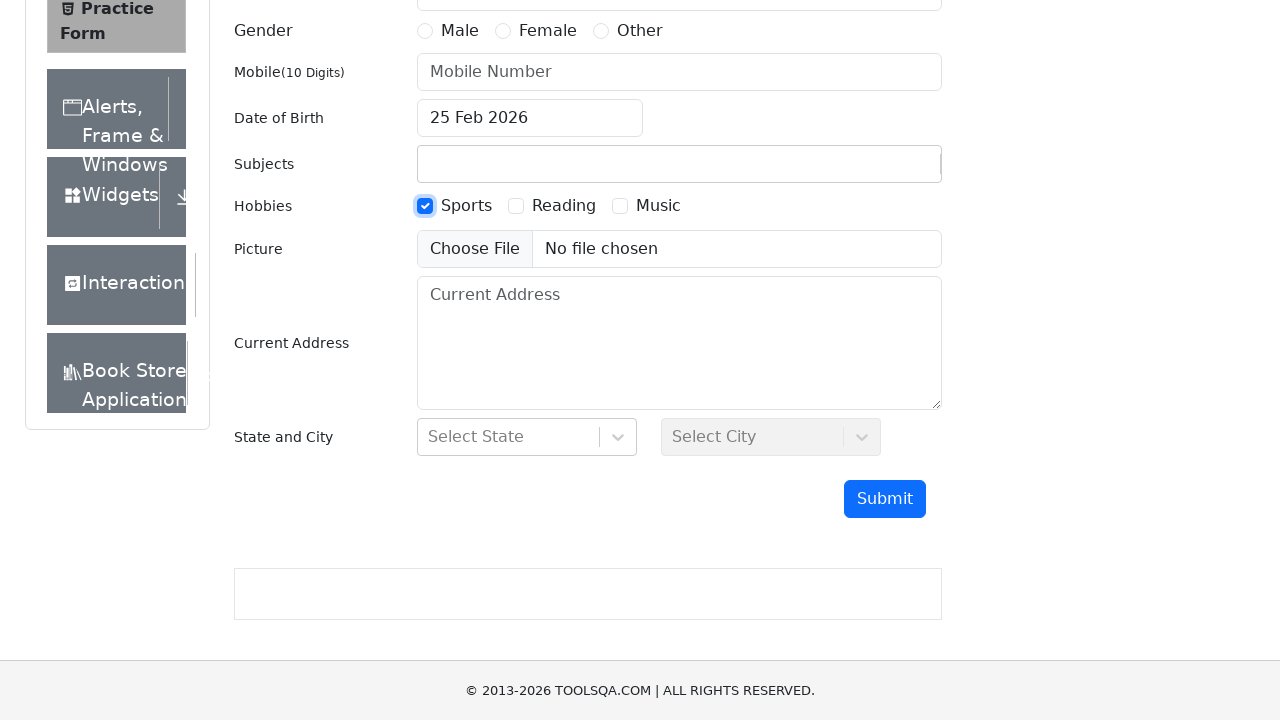

Clicked Sports checkbox because it is displayed at (466, 206) on label[for='hobbies-checkbox-1']
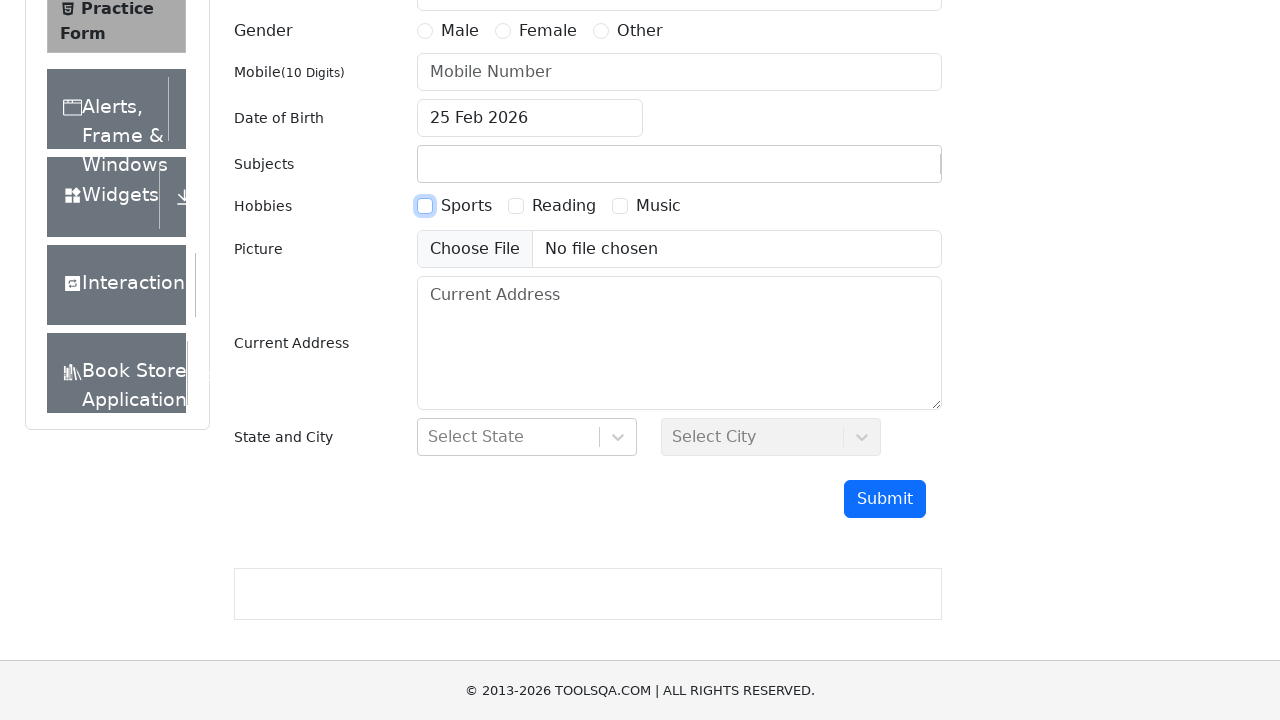

Clicked Sports checkbox because it is enabled at (466, 206) on label[for='hobbies-checkbox-1']
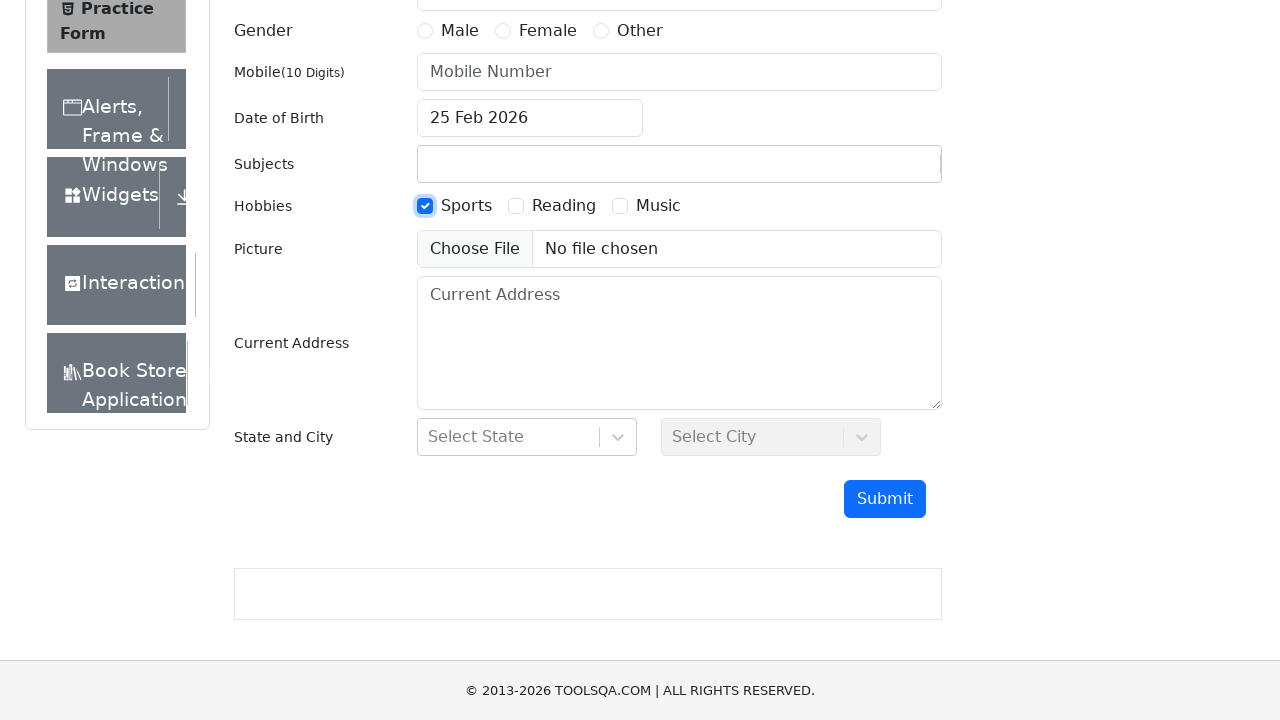

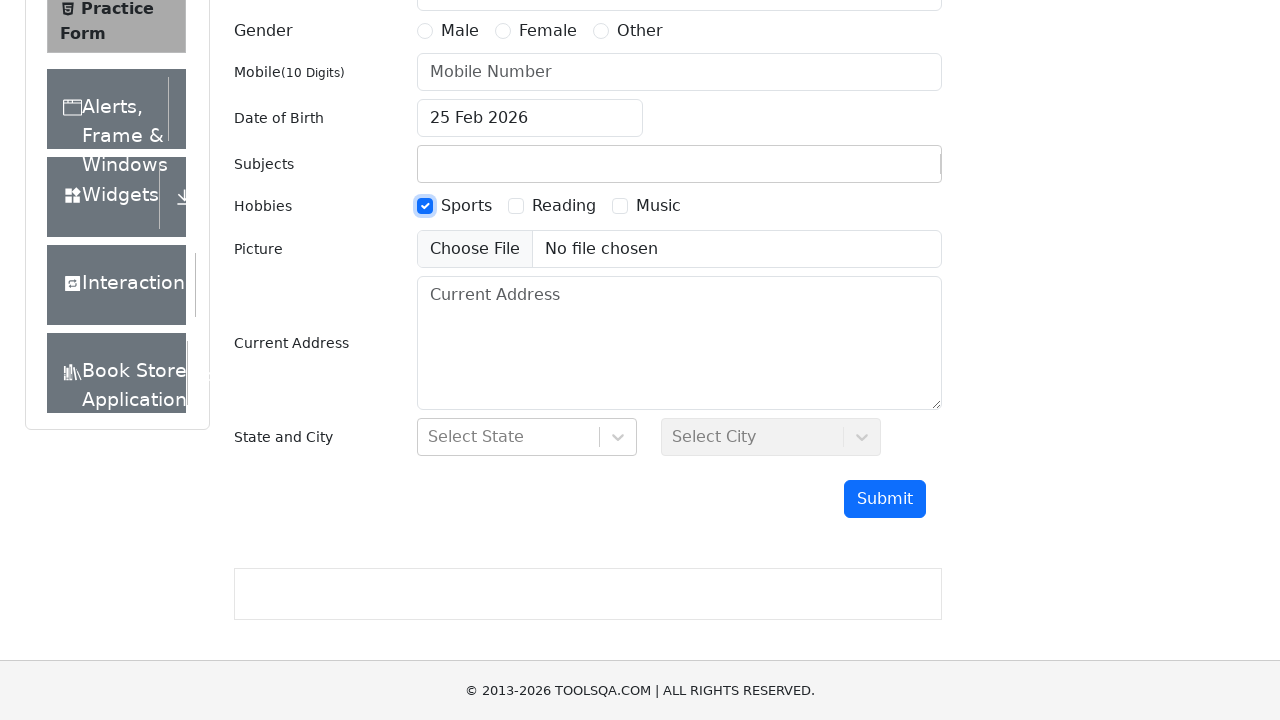